Tests the TextBox form on demoqa.com by filling in user details (name, email, current address, permanent address), submitting the form, and verifying the output data is displayed correctly.

Starting URL: https://demoqa.com/text-box

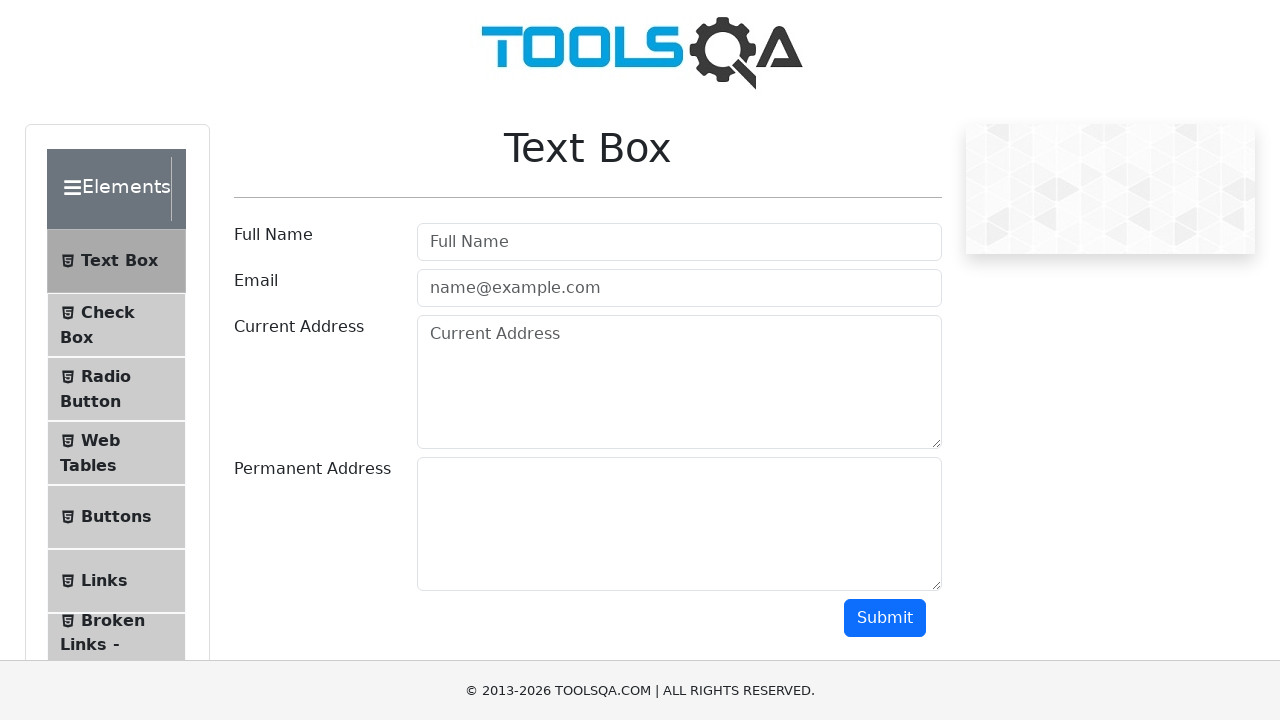

Filled Full Name field with 'John Doe' on #userName
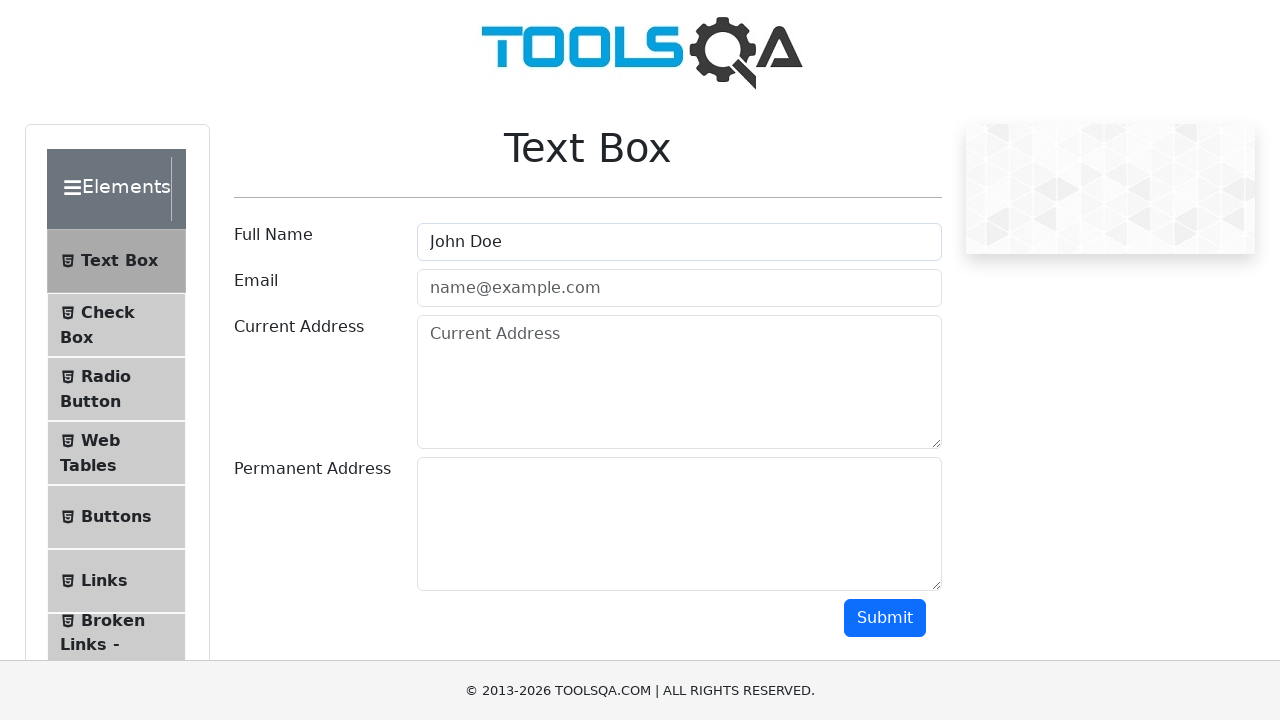

Filled Email field with 'john@example.com' on #userEmail
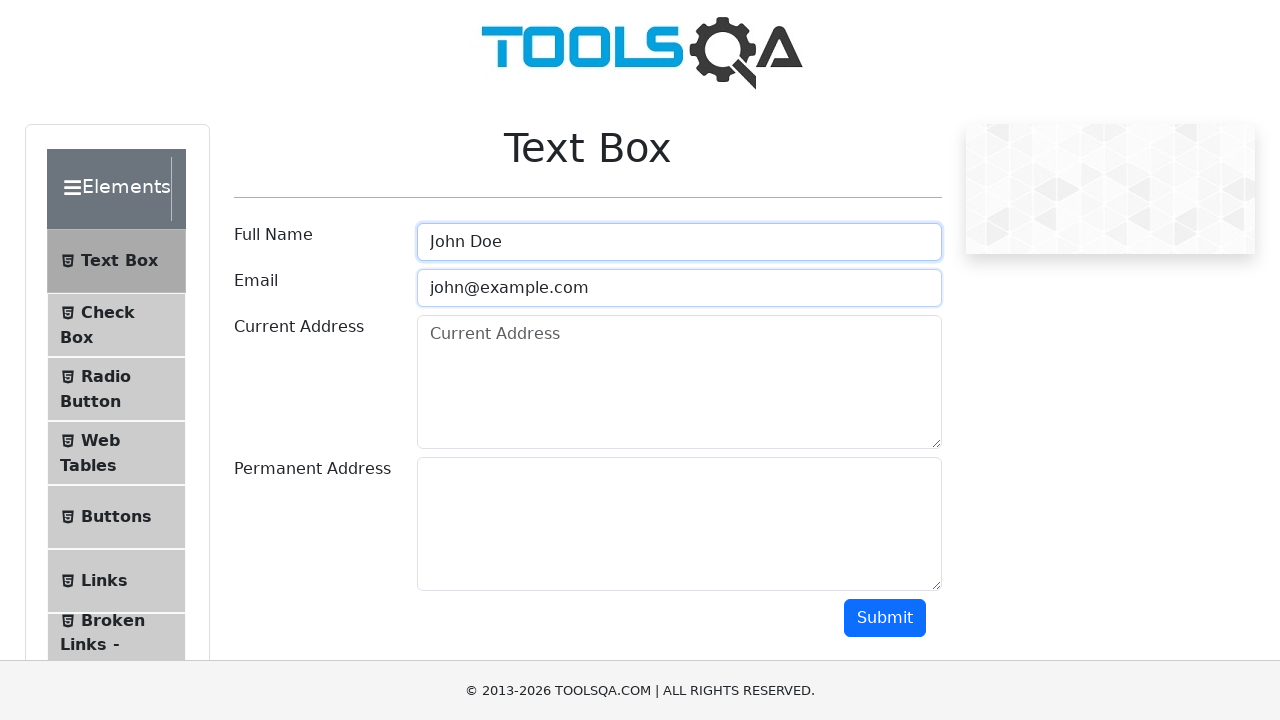

Filled Current Address field with '123 Main St' on #currentAddress
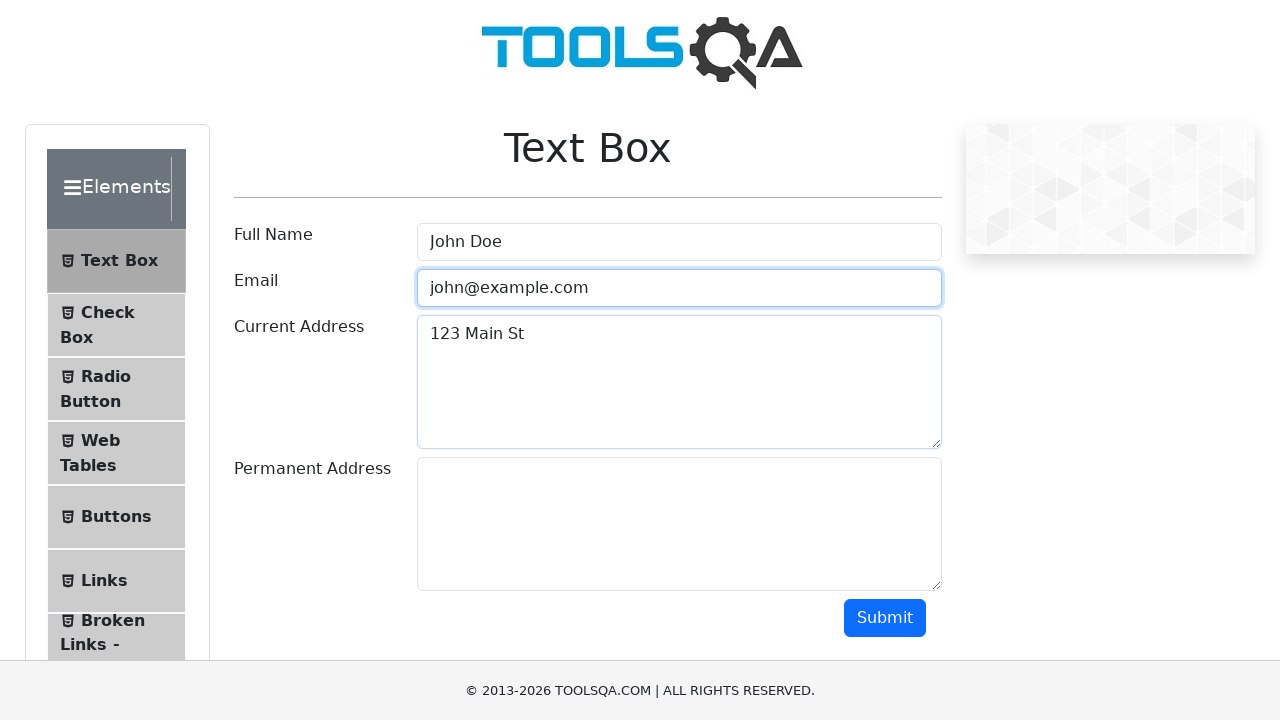

Filled Permanent Address field with '456 Secondary St' on #permanentAddress
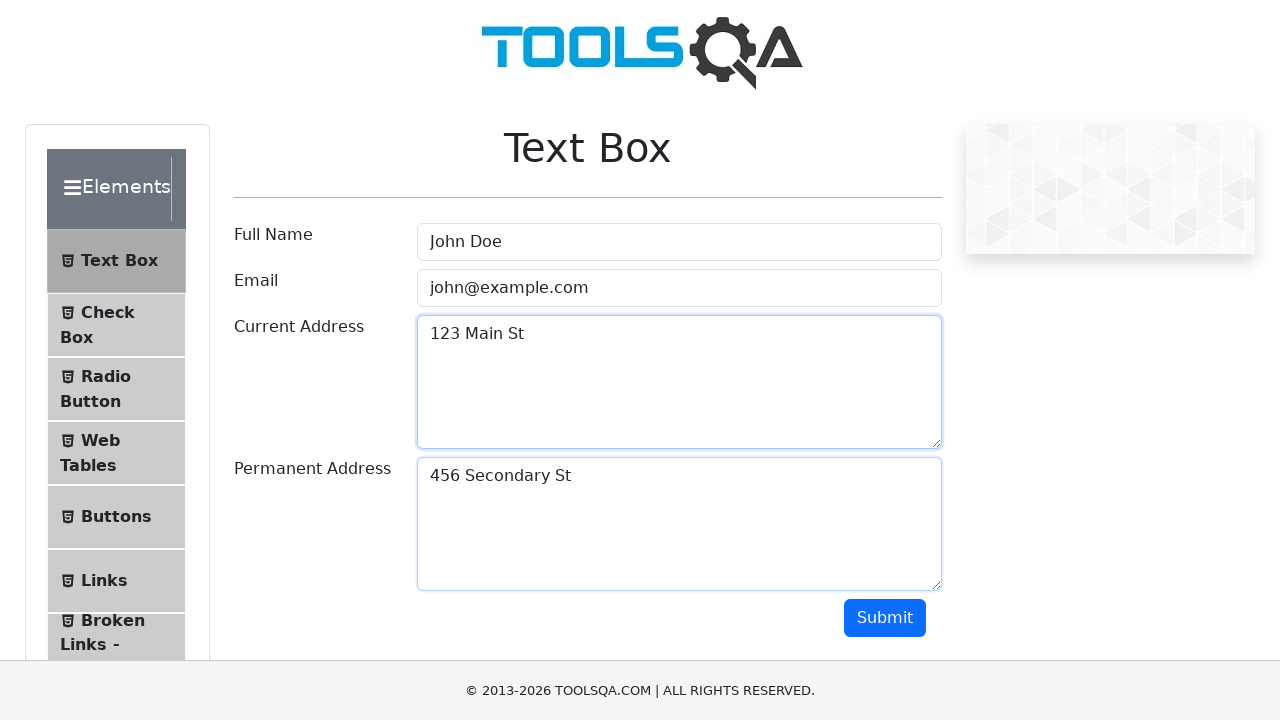

Clicked Submit button to submit the form at (885, 618) on #submit
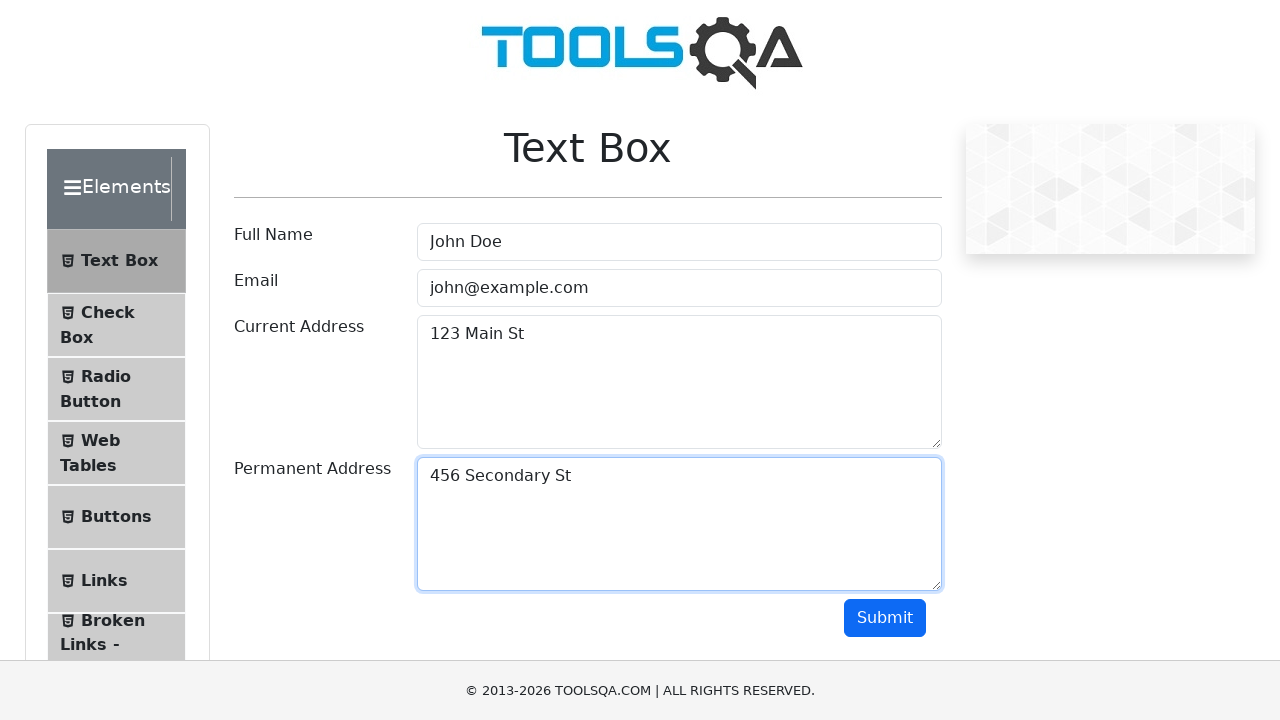

Output section appeared after form submission
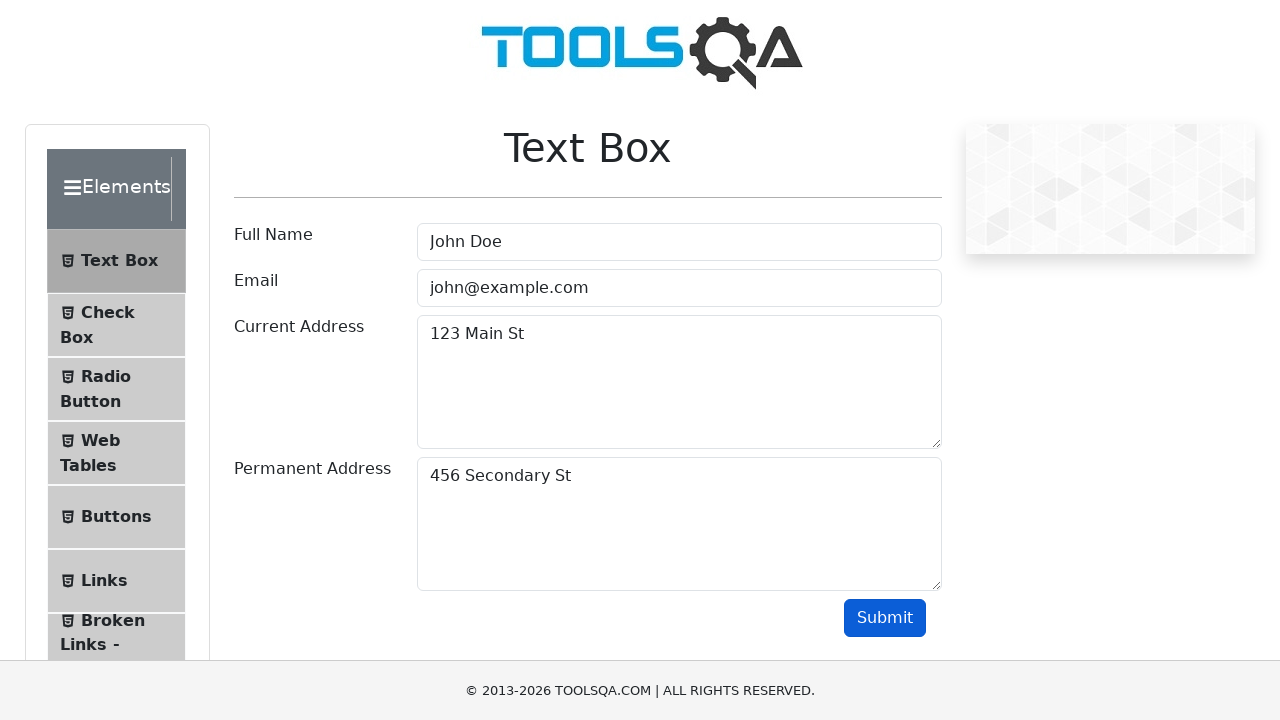

Verified name field is displayed in output
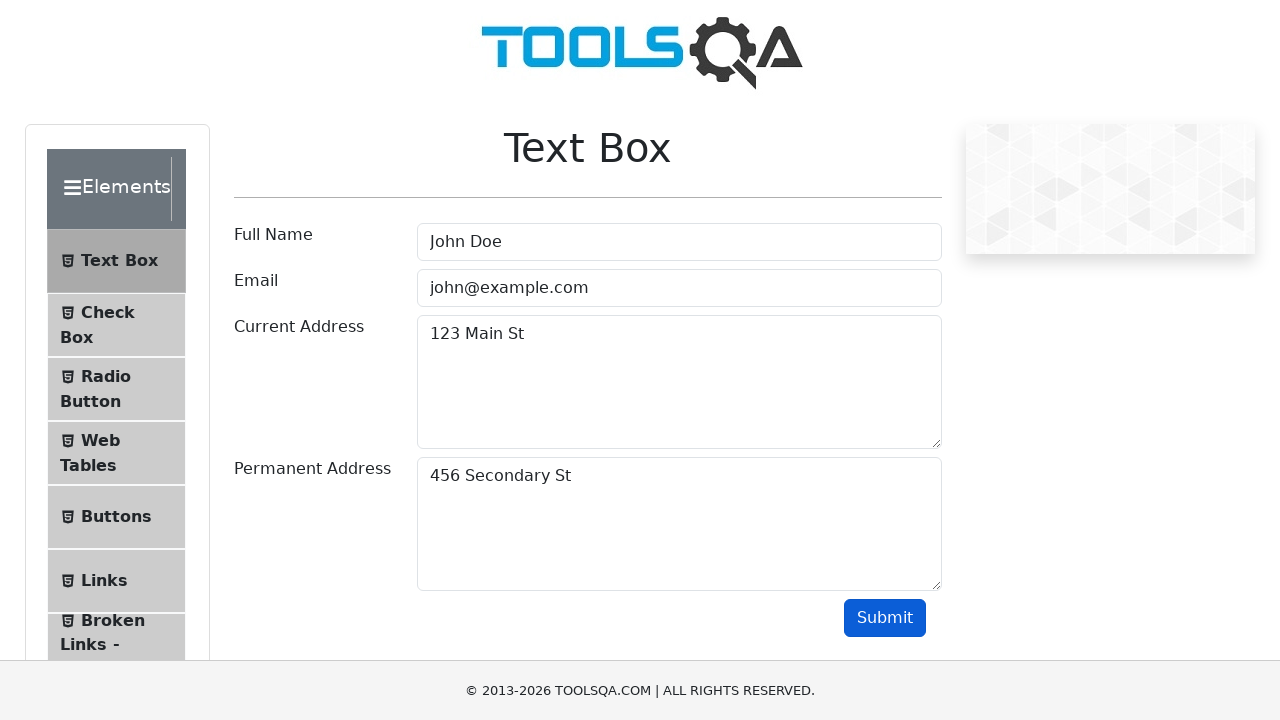

Verified email field is displayed in output
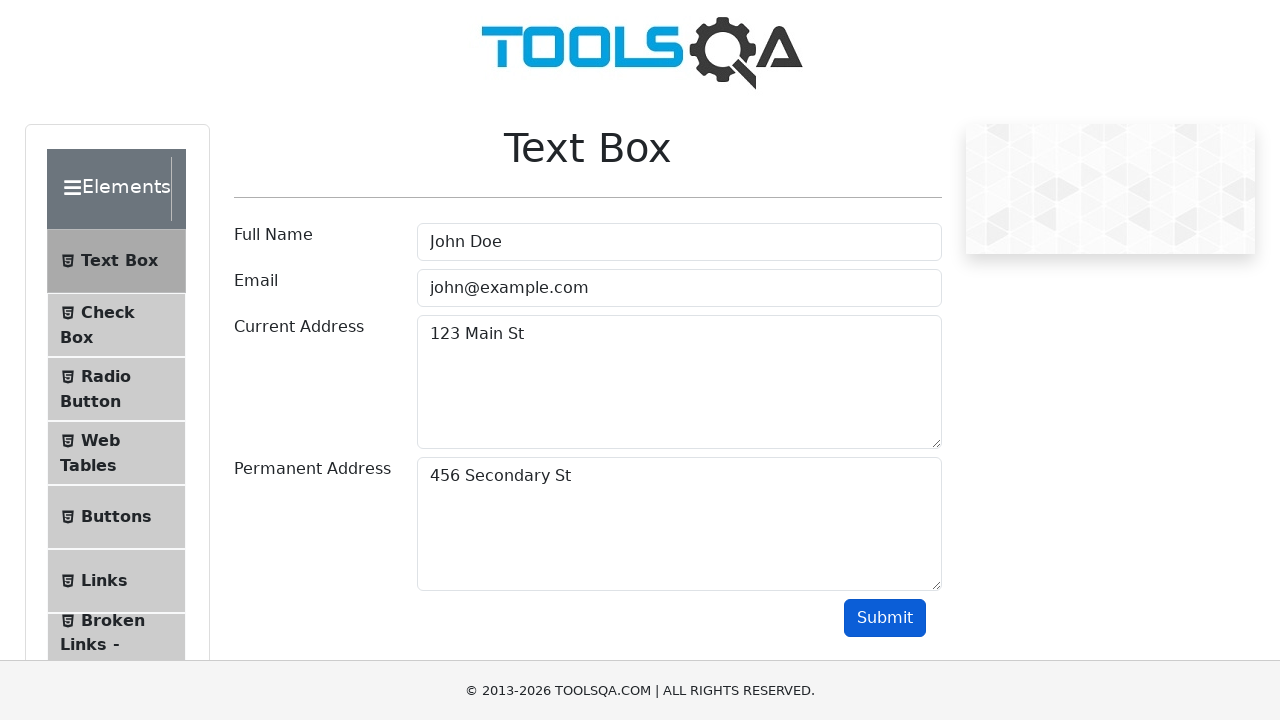

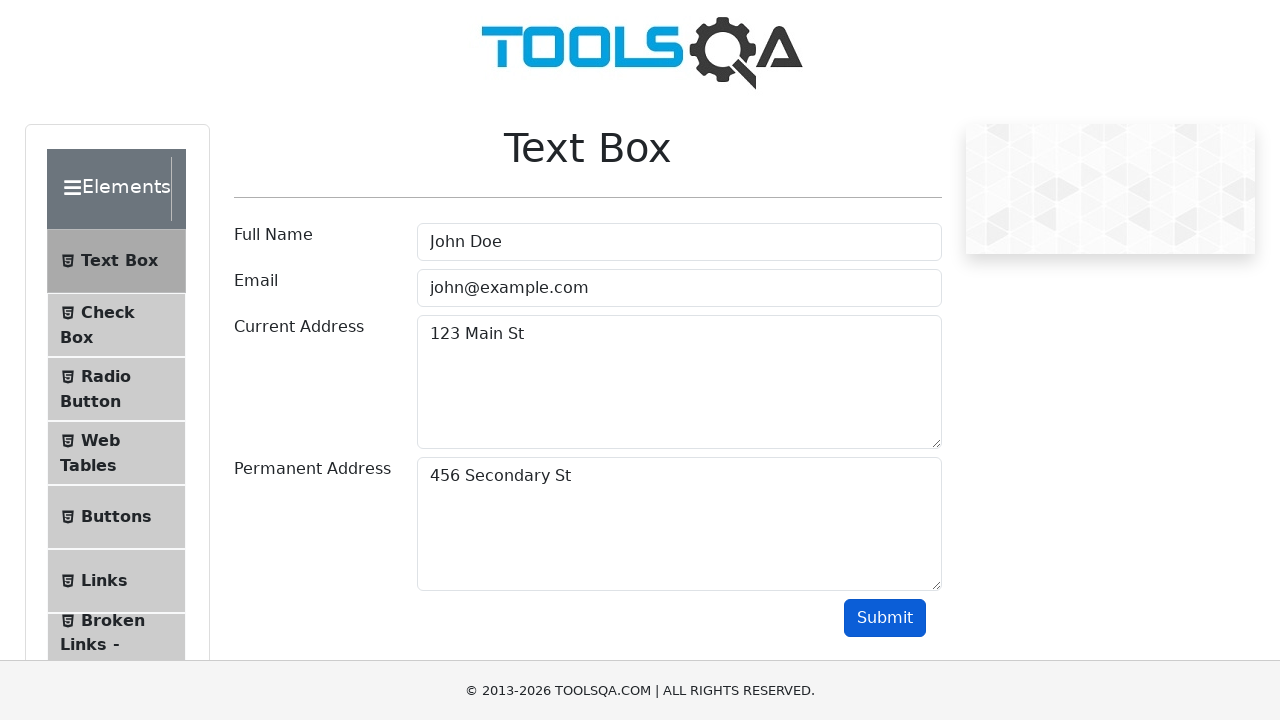